Tests an e-commerce checkout flow on a demo site by logging in with test credentials, adding a product to cart, and completing the checkout process

Starting URL: https://www.saucedemo.com/

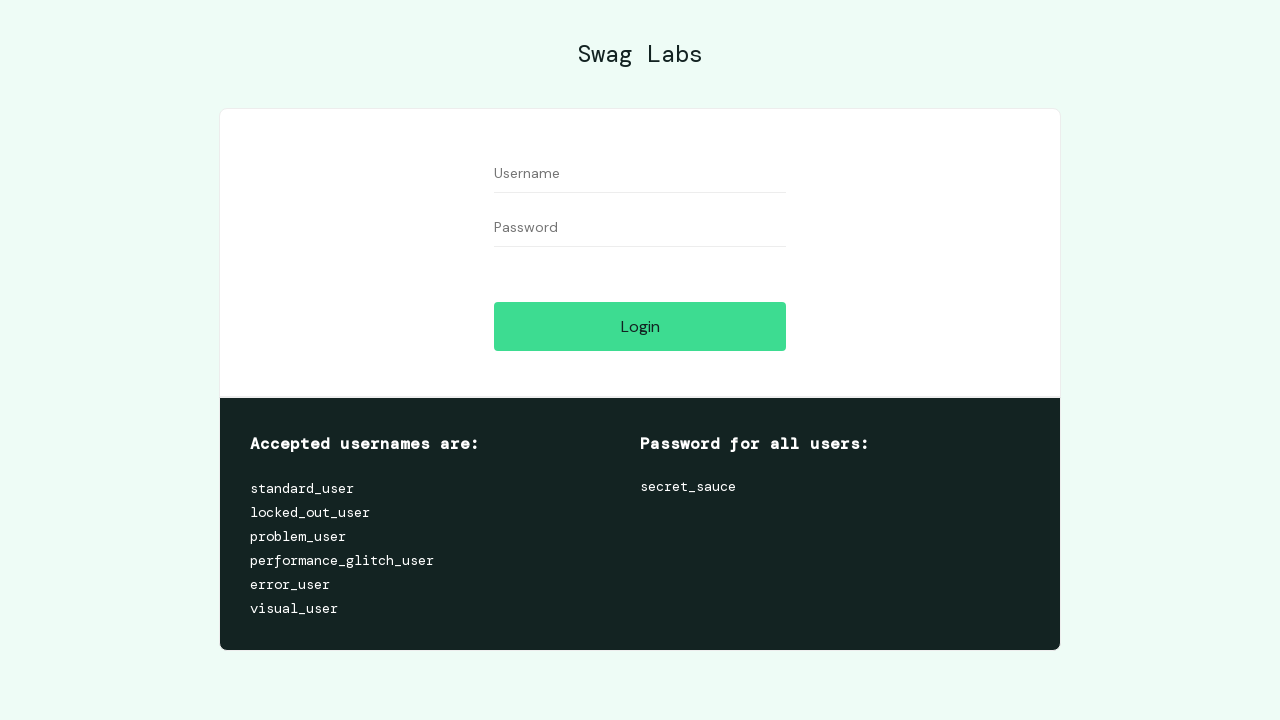

Filled username field with 'standard_user' on #user-name
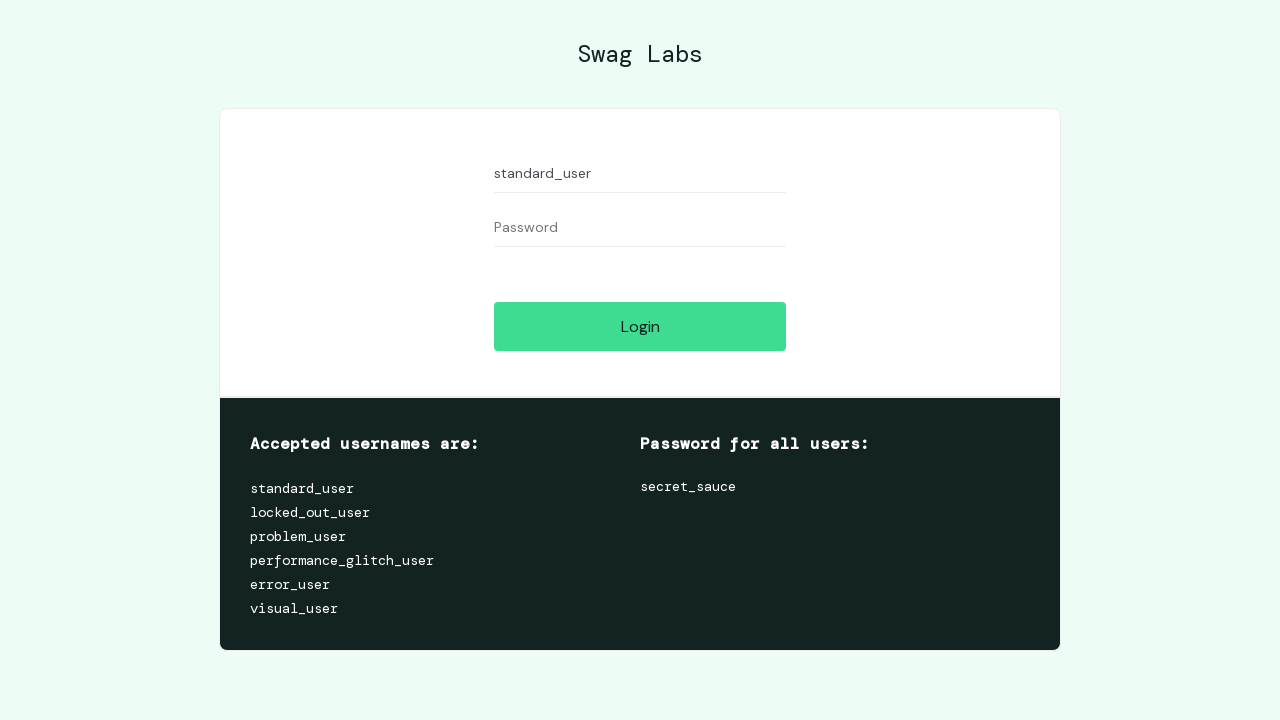

Filled password field with 'secret_sauce' on #password
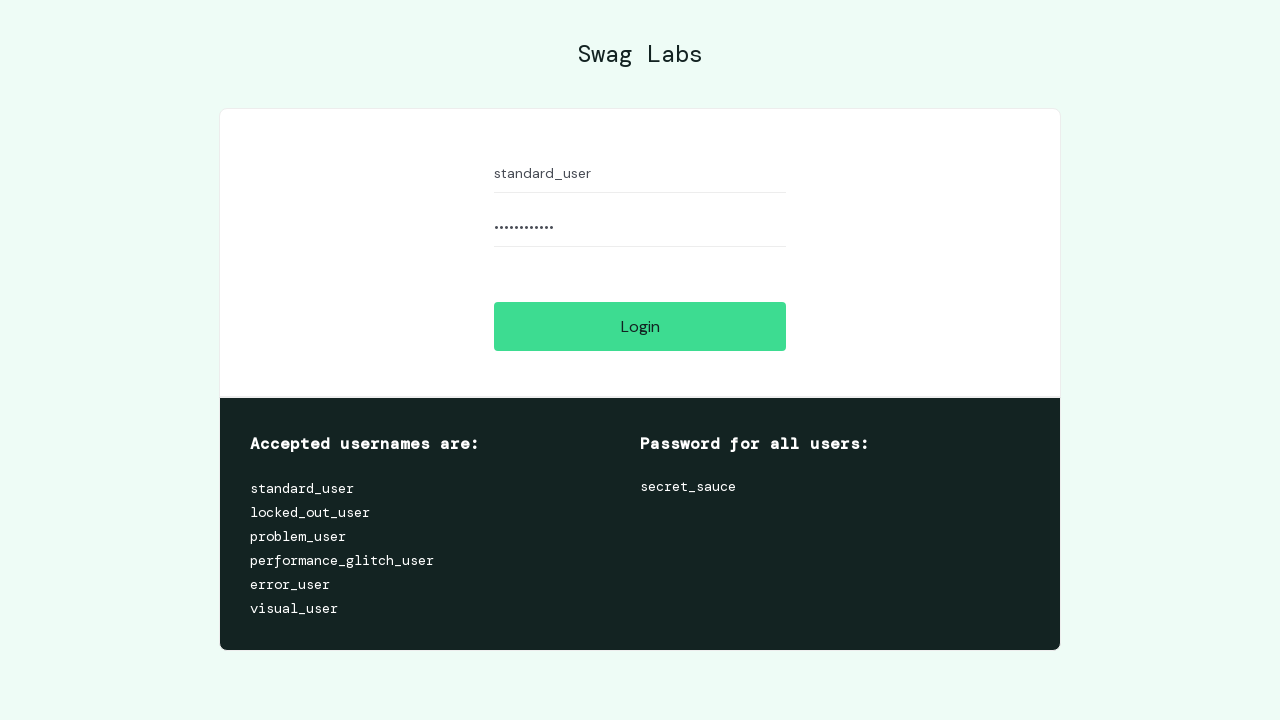

Clicked login button to authenticate at (640, 326) on #login-button
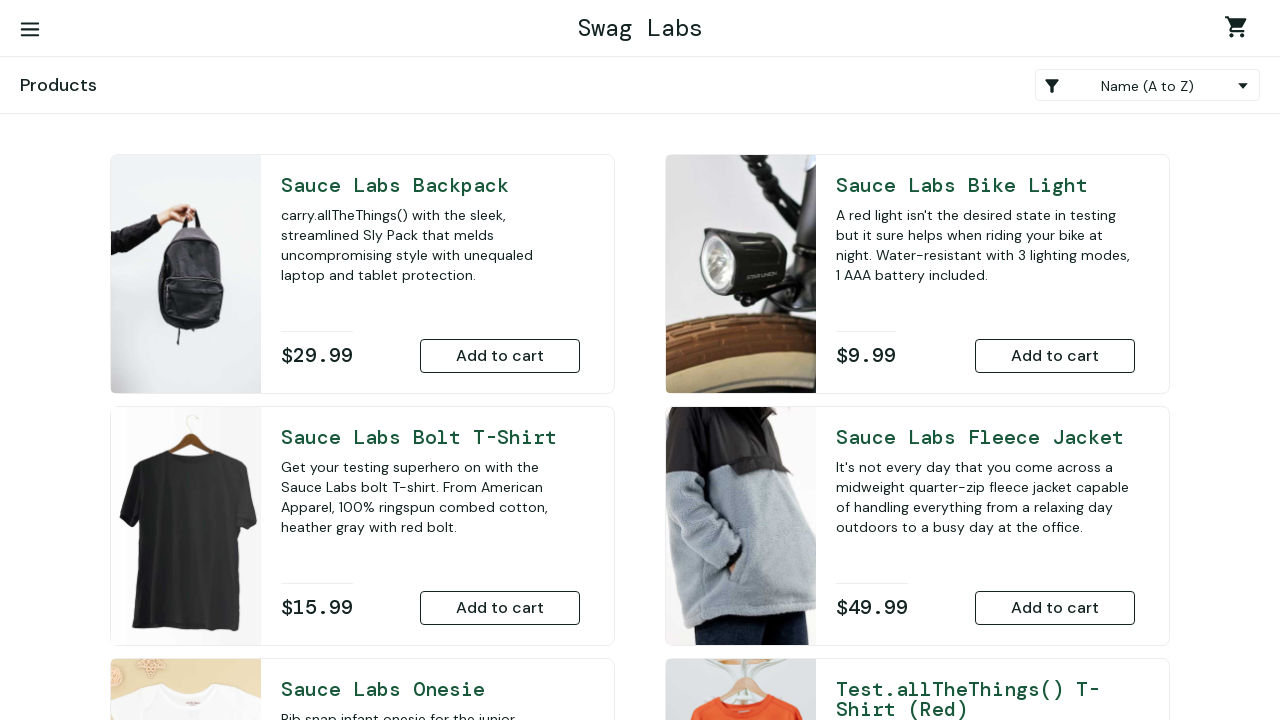

Added Sauce Labs Backpack to cart at (500, 356) on #add-to-cart-sauce-labs-backpack
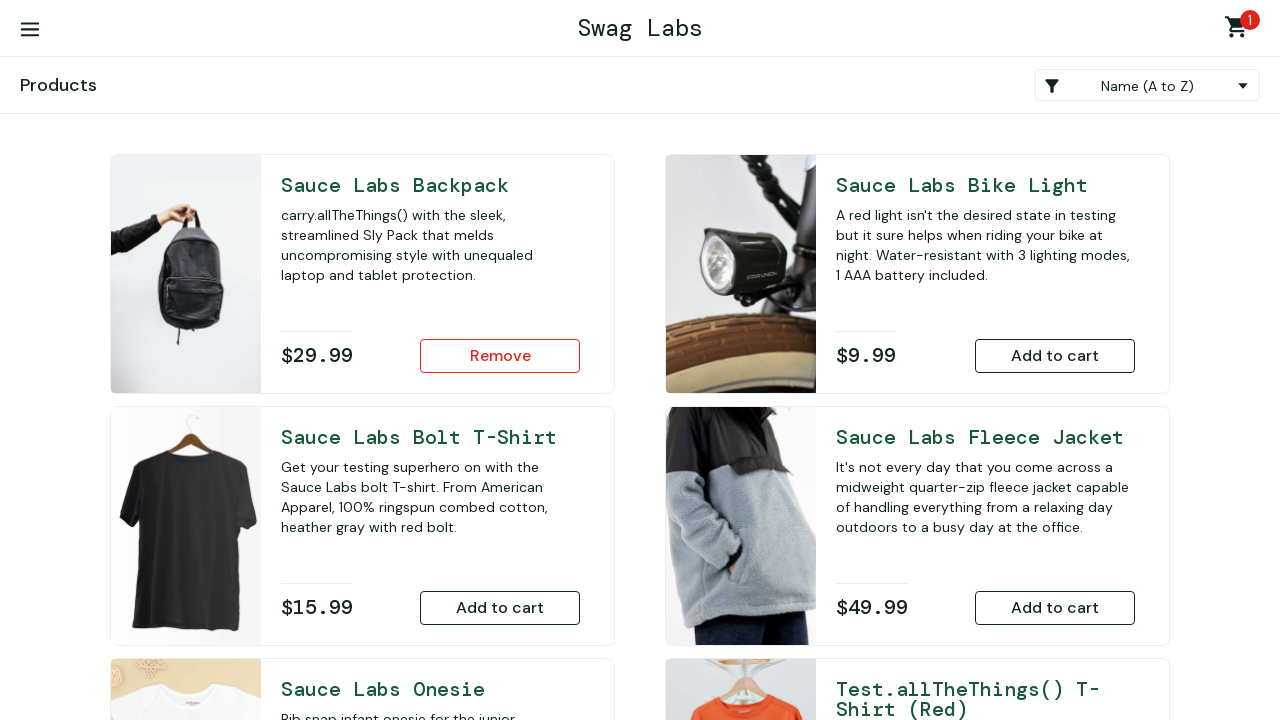

Clicked shopping cart link to view cart at (1240, 30) on .shopping_cart_link
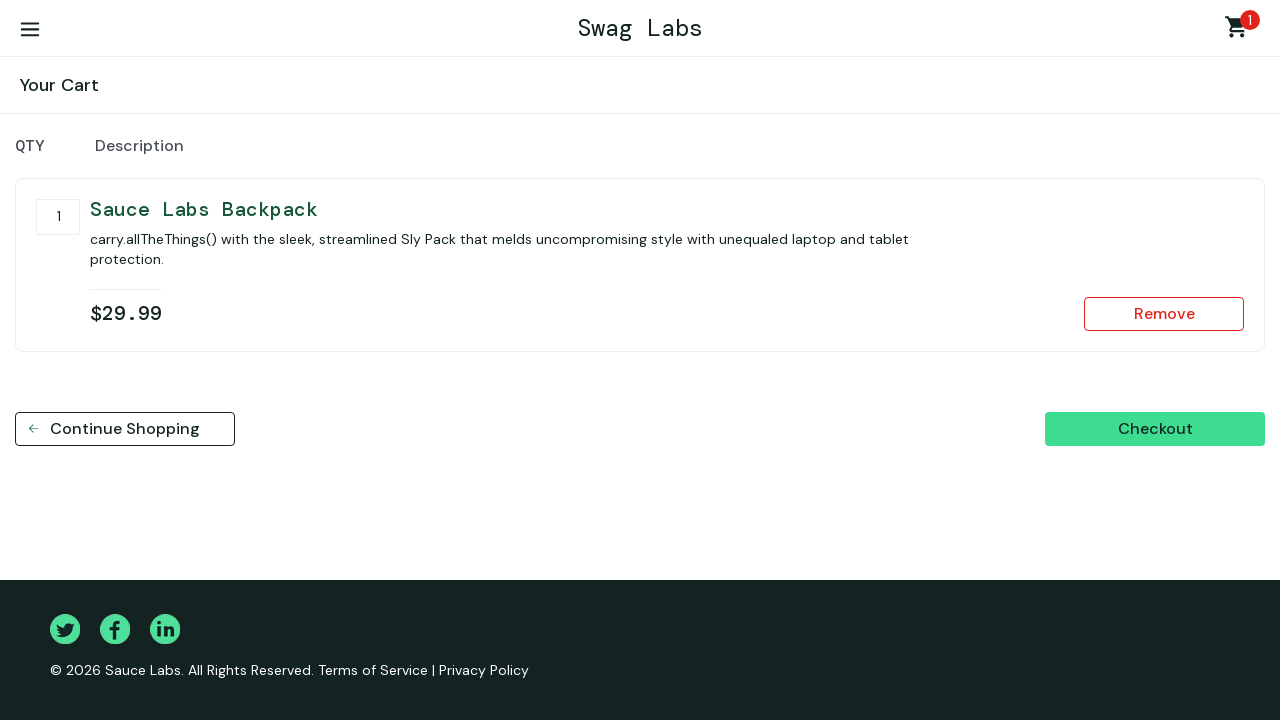

Clicked checkout button to start checkout process at (1155, 429) on #checkout
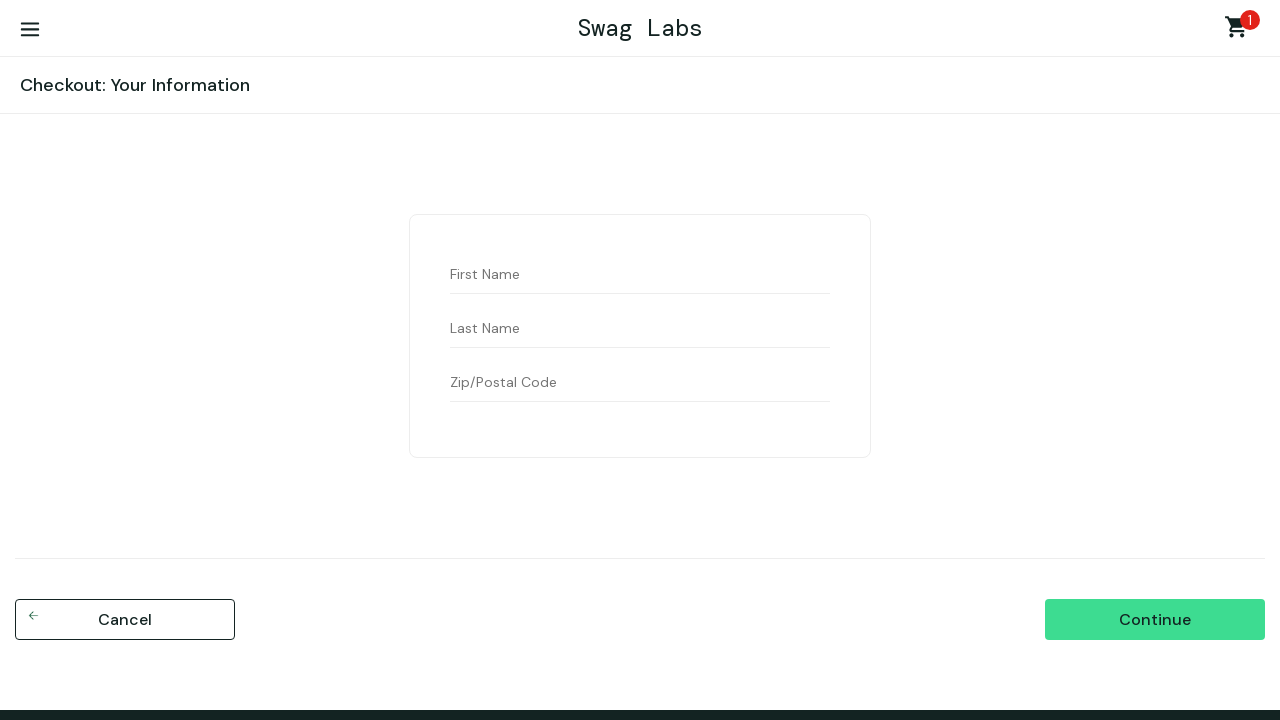

Filled first name field with 'fred' on #first-name
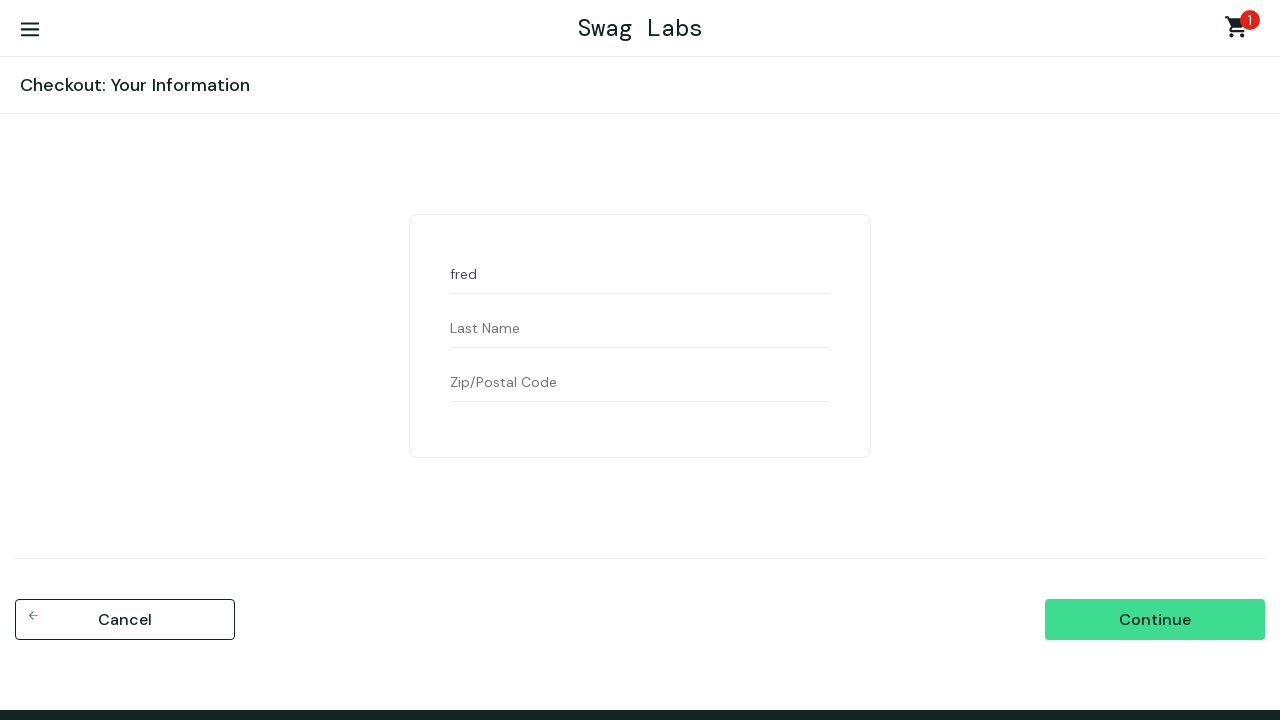

Filled last name field with 'grimmes' on #last-name
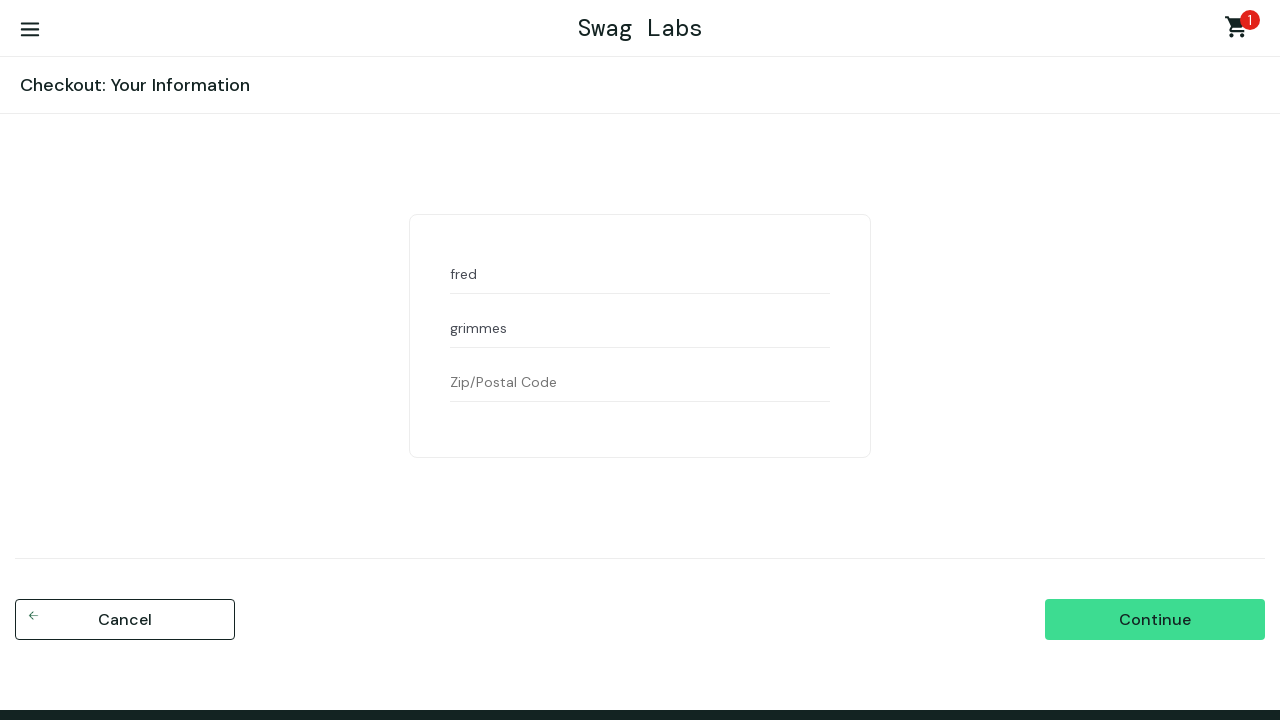

Filled postal code field with '0302' on #postal-code
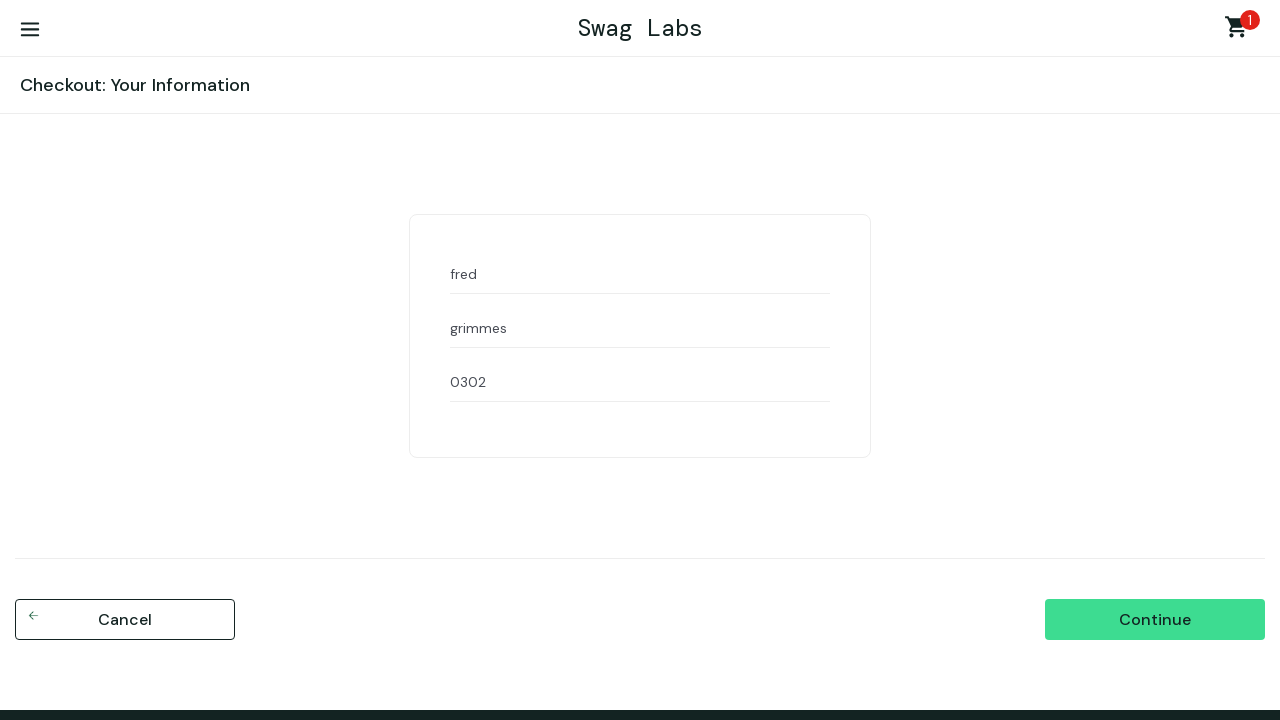

Clicked continue button to proceed to order review at (1155, 620) on #continue
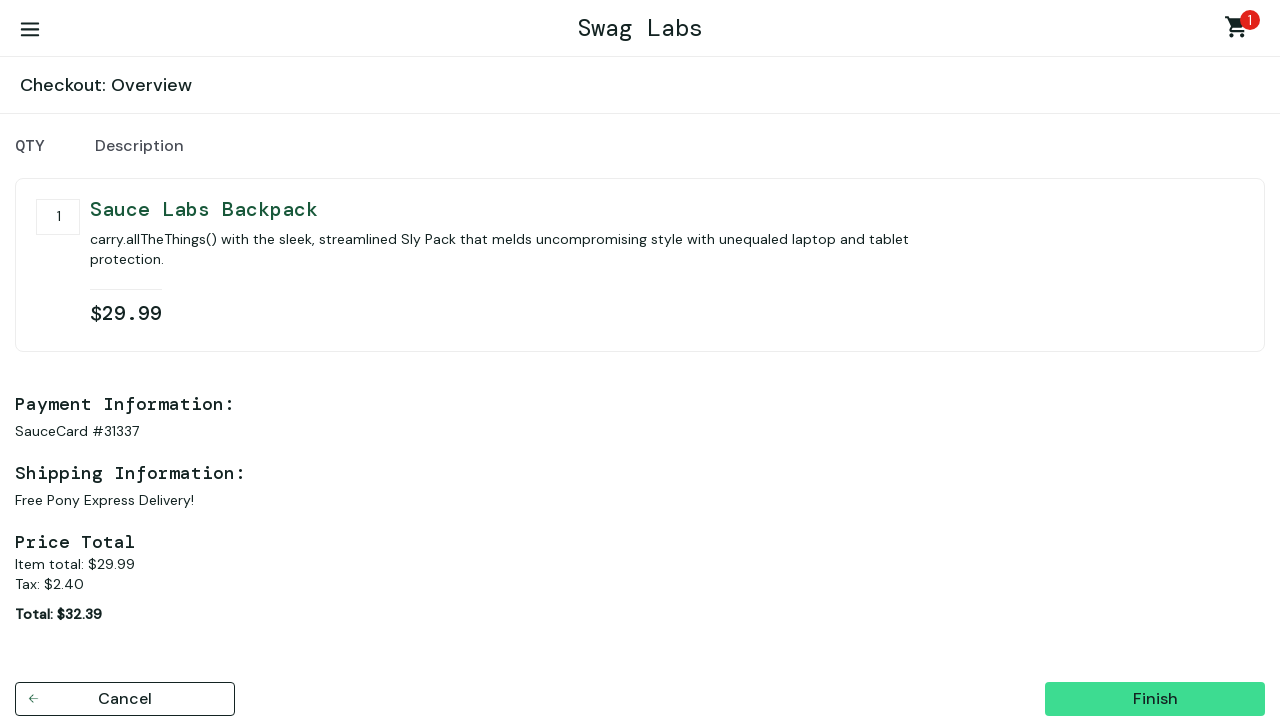

Clicked finish button to complete the checkout process at (1155, 699) on #finish
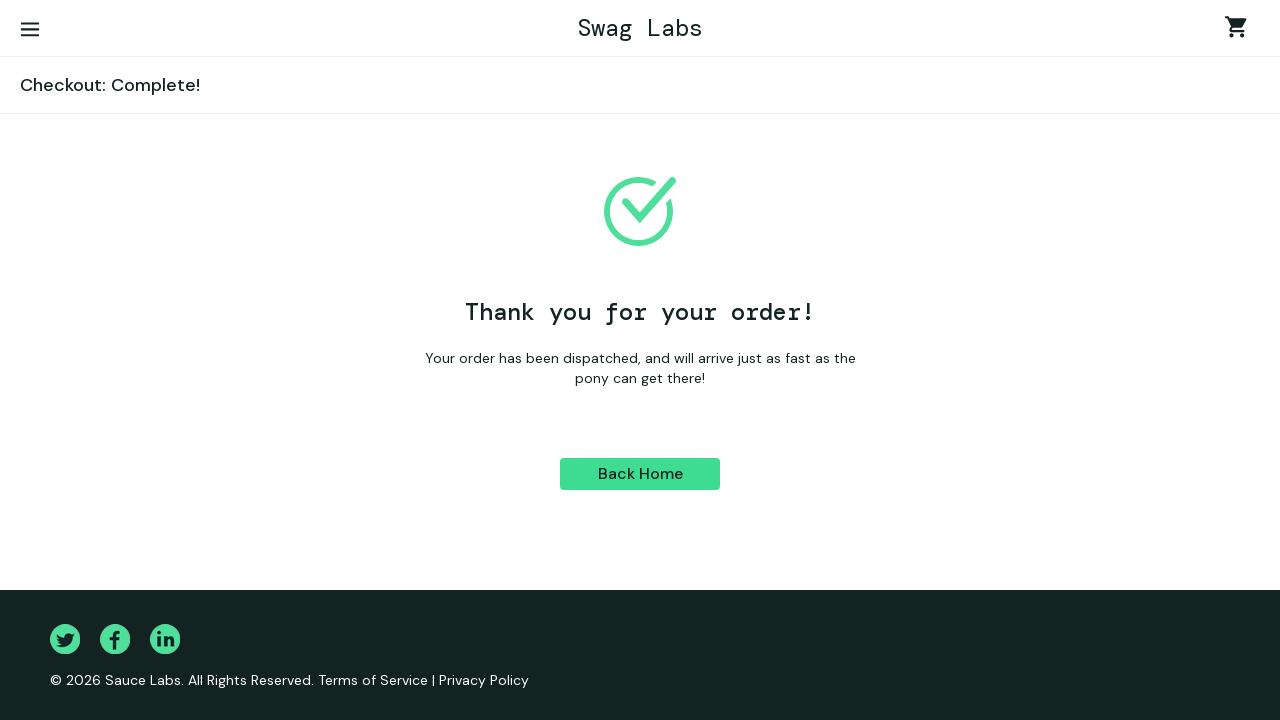

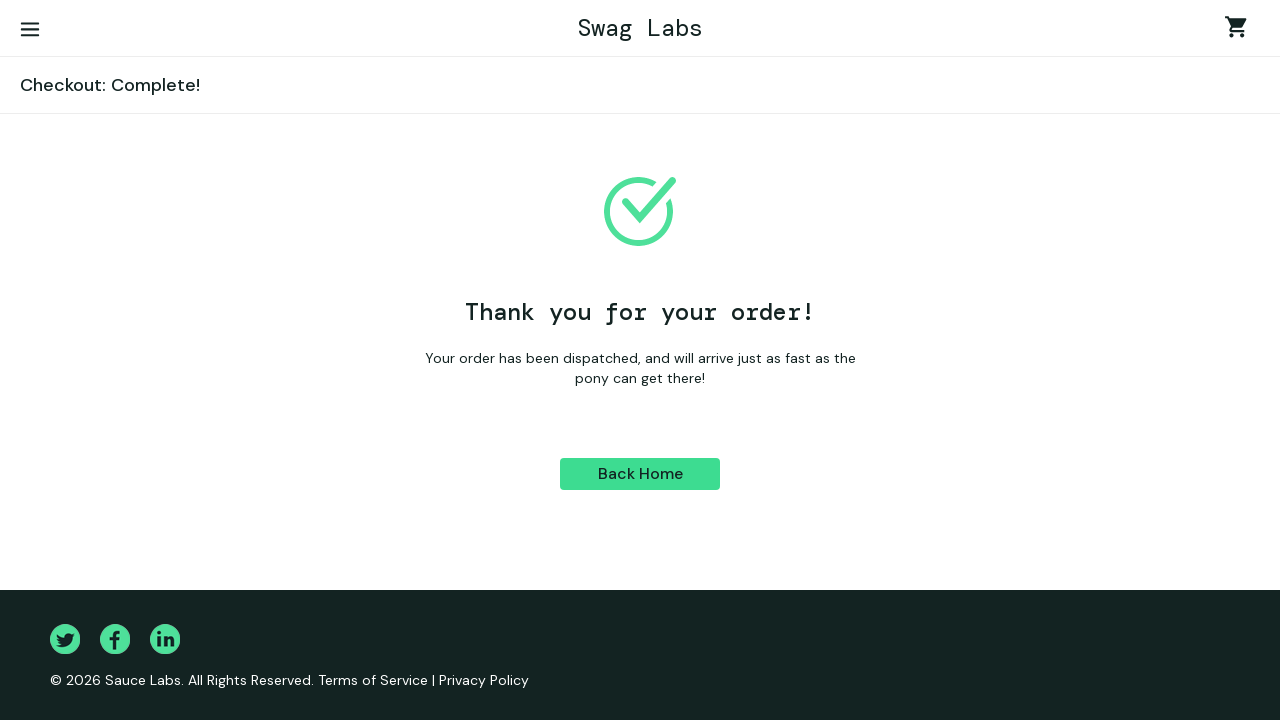